Tests dynamic control functionality by interacting with checkboxes and buttons that enable/disable form elements, verifying state changes through displayed messages

Starting URL: https://the-internet.herokuapp.com/dynamic_controls

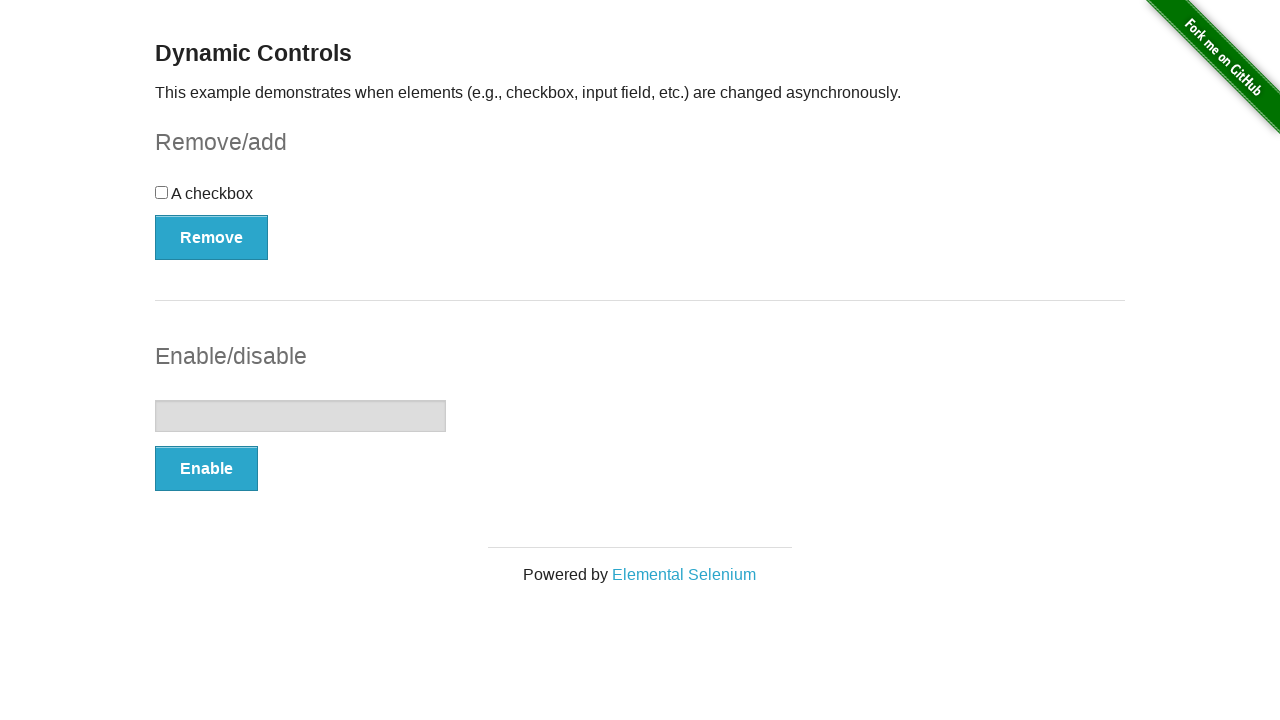

Clicked the checkbox to remove the control at (162, 192) on xpath=//input[@type='checkbox']
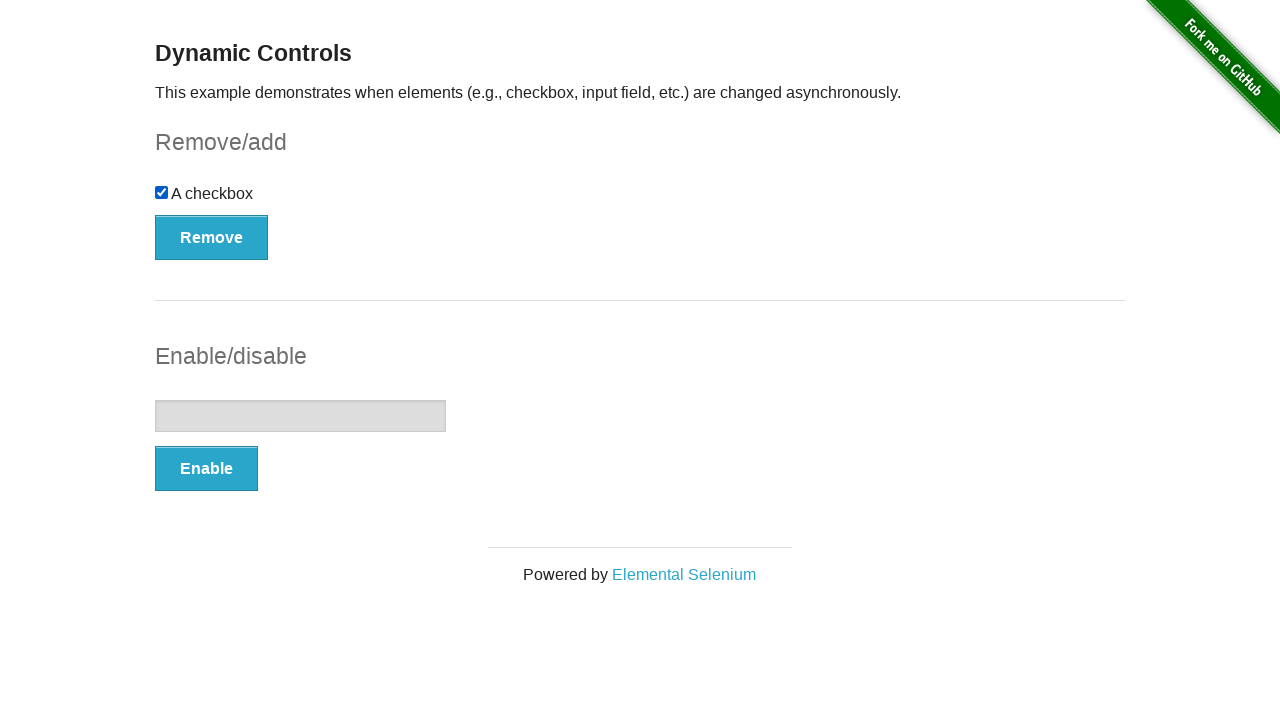

Clicked the Remove button at (212, 237) on xpath=//button[text()='Remove']
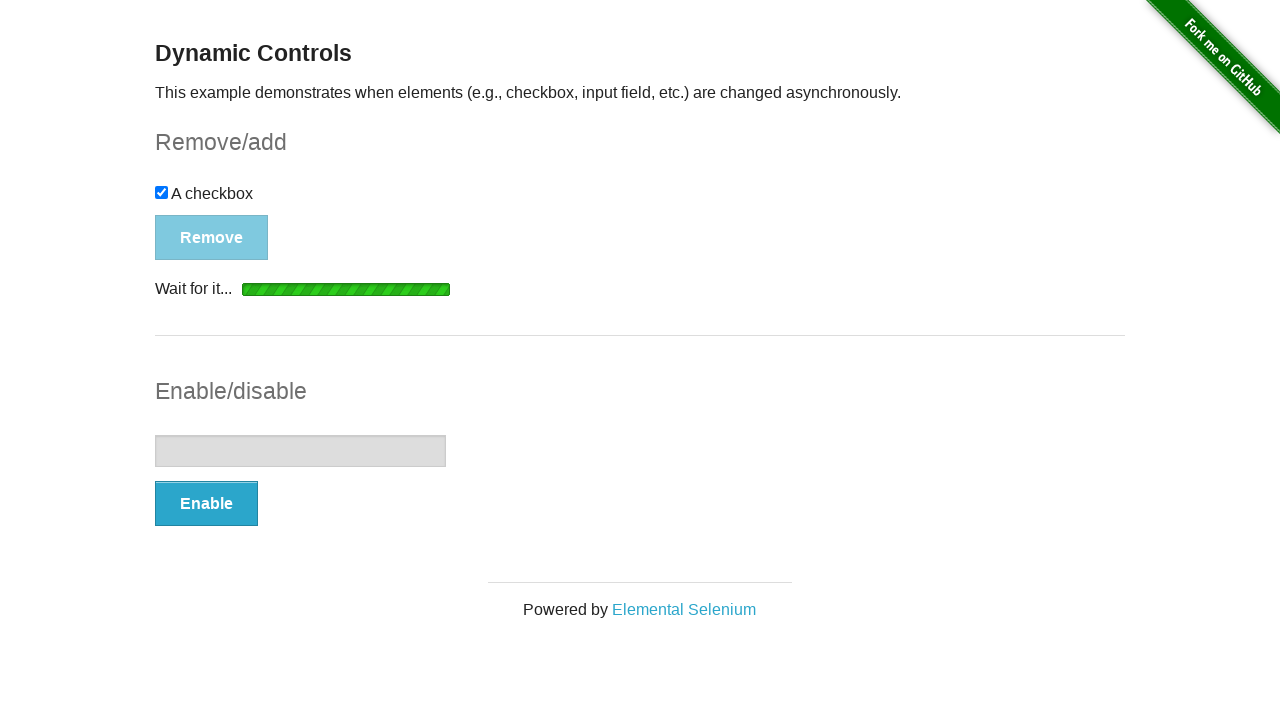

Removal message appeared
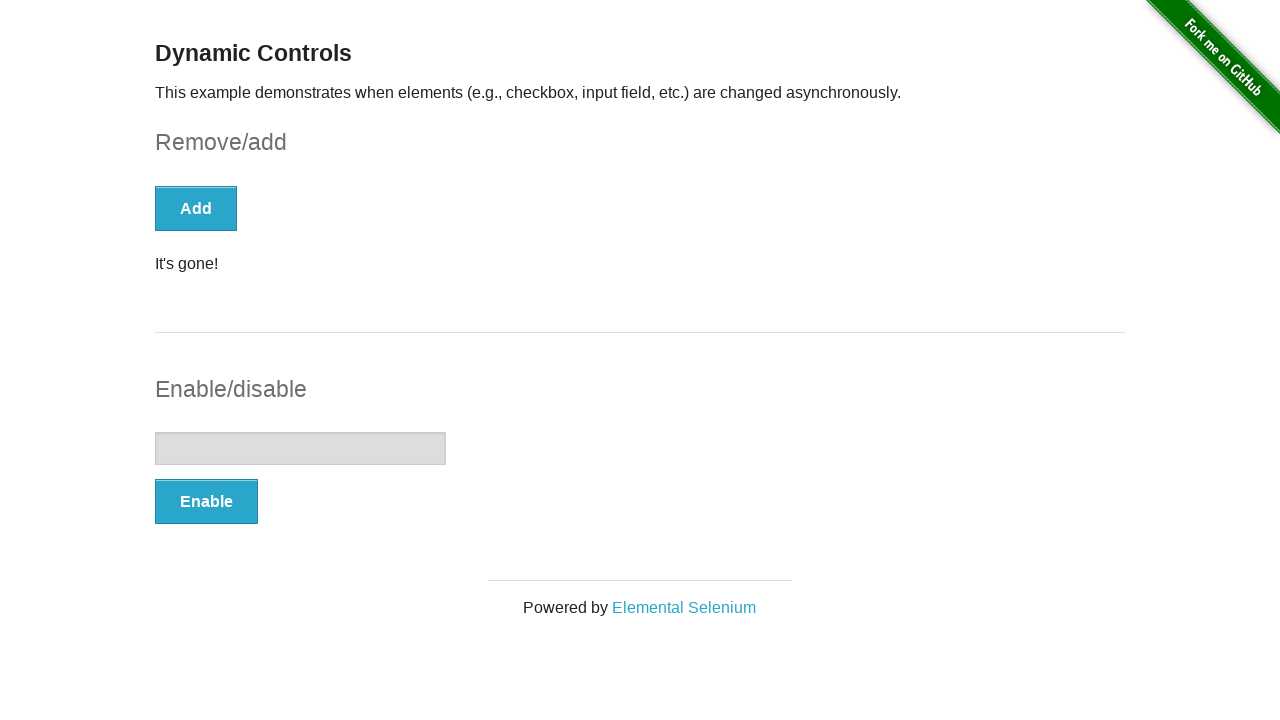

Clicked the Enable button to enable text input at (206, 501) on xpath=//button[@onclick='swapInput()']
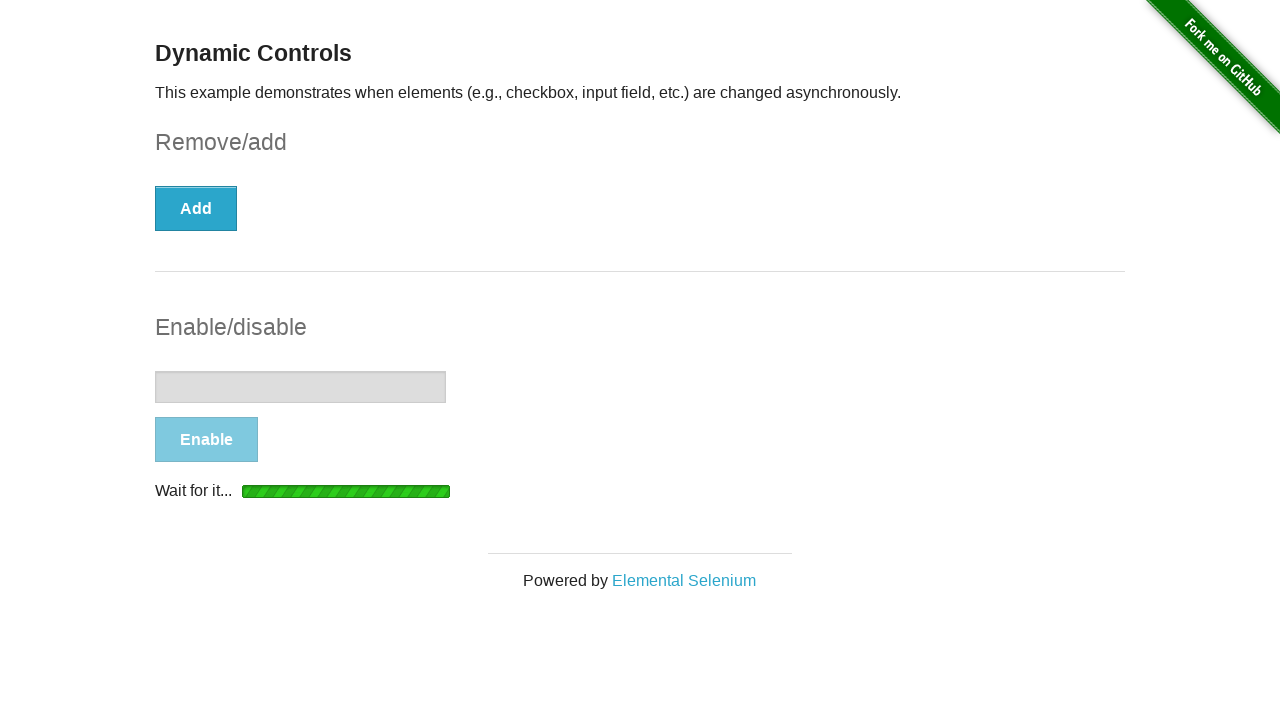

Enable message appeared
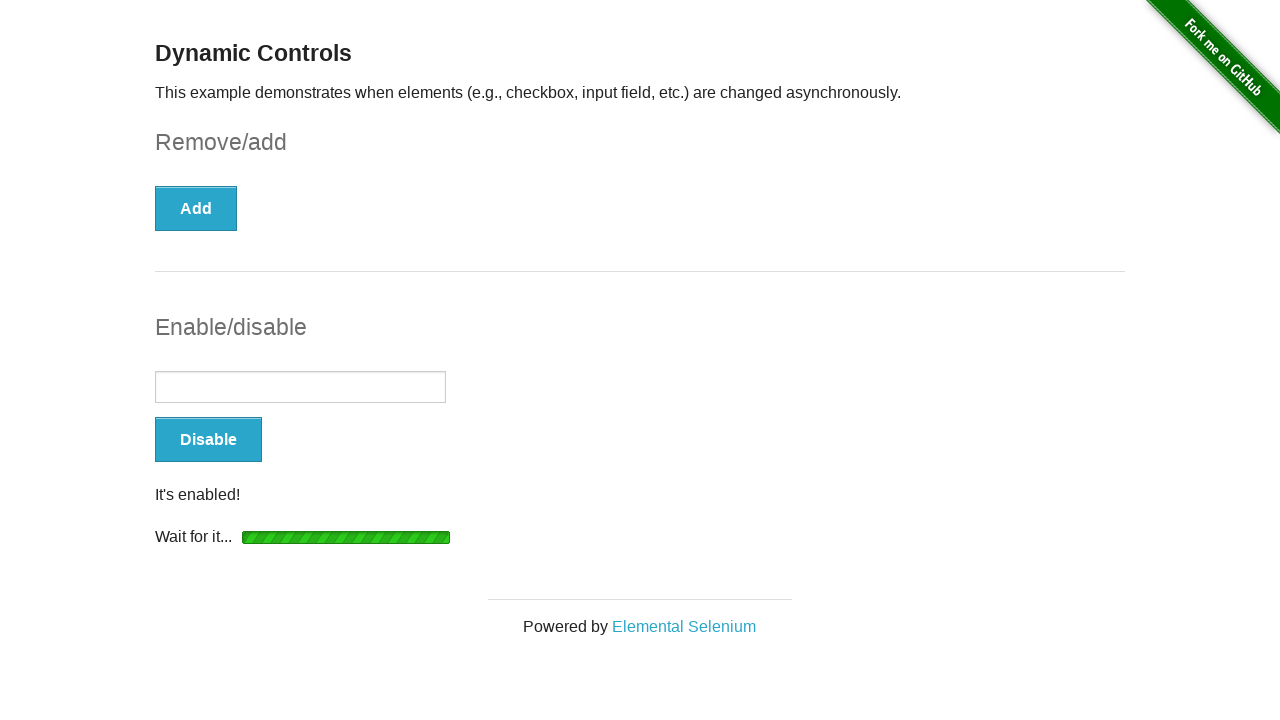

Typed 'Hello' into the now-enabled input field on //form[@id='input-example']/input
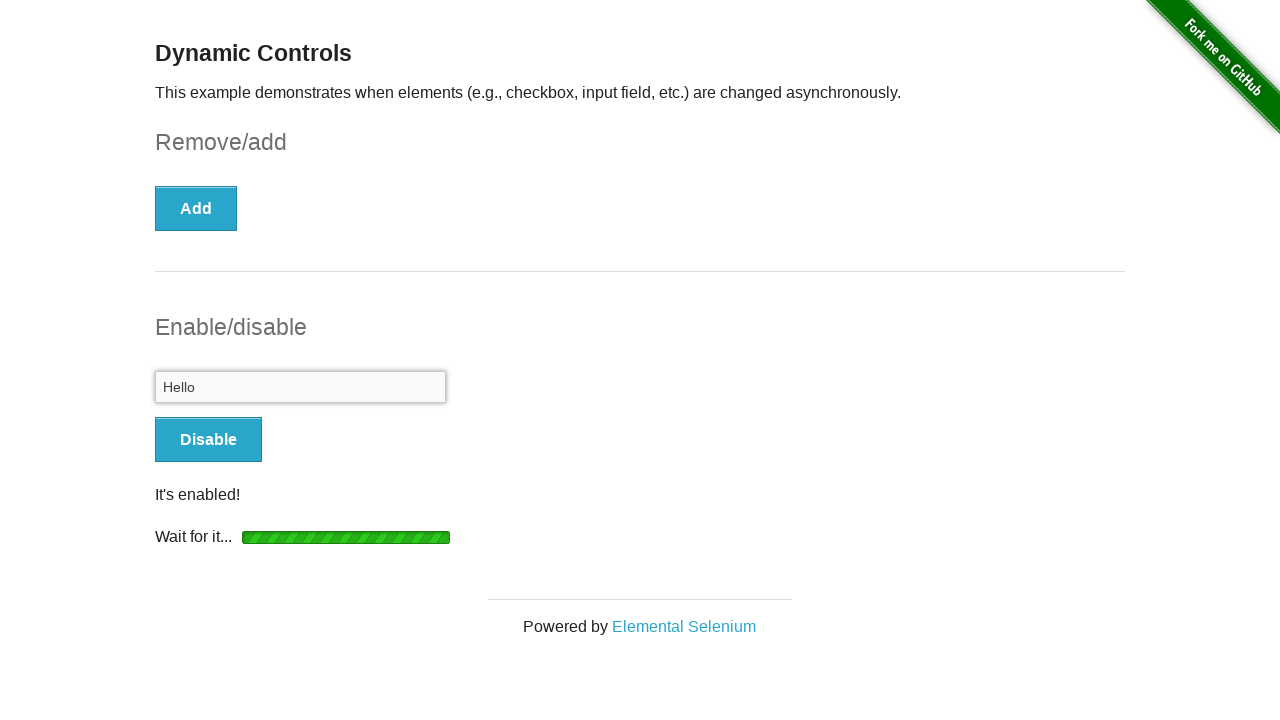

Clicked the Disable button to disable text input at (208, 440) on xpath=//button[@onclick='swapInput()']
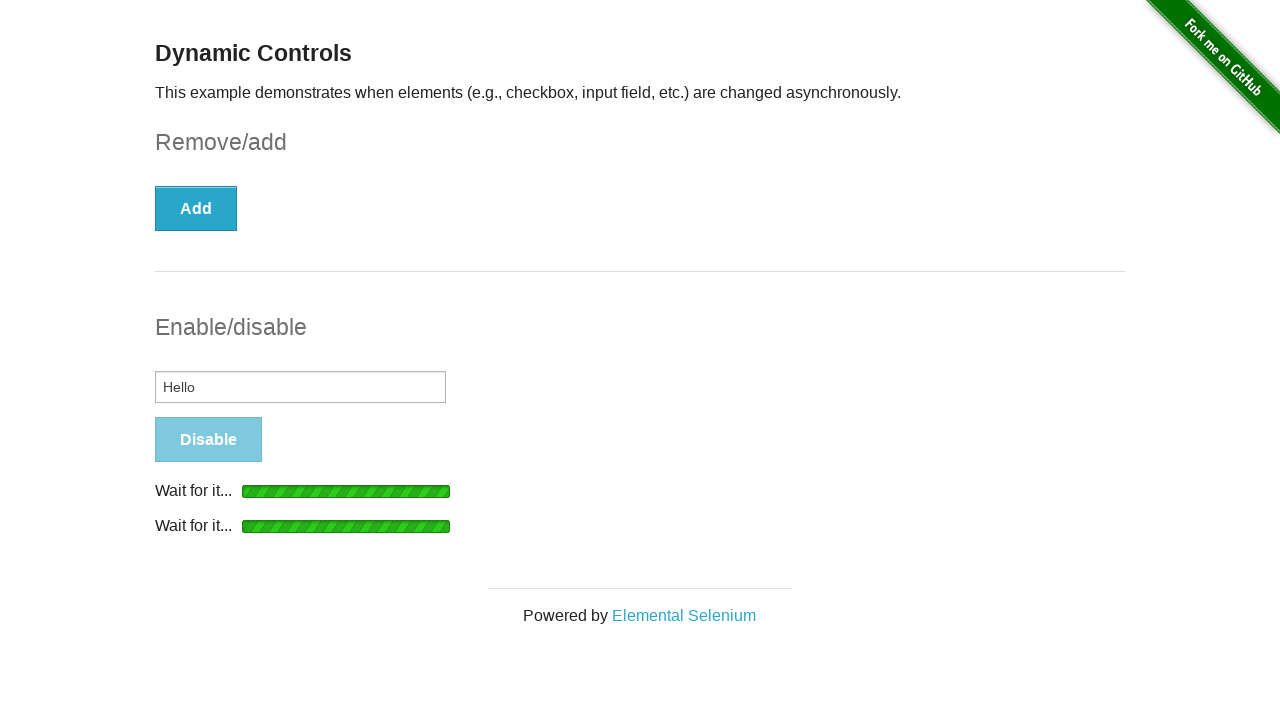

Disable message appeared
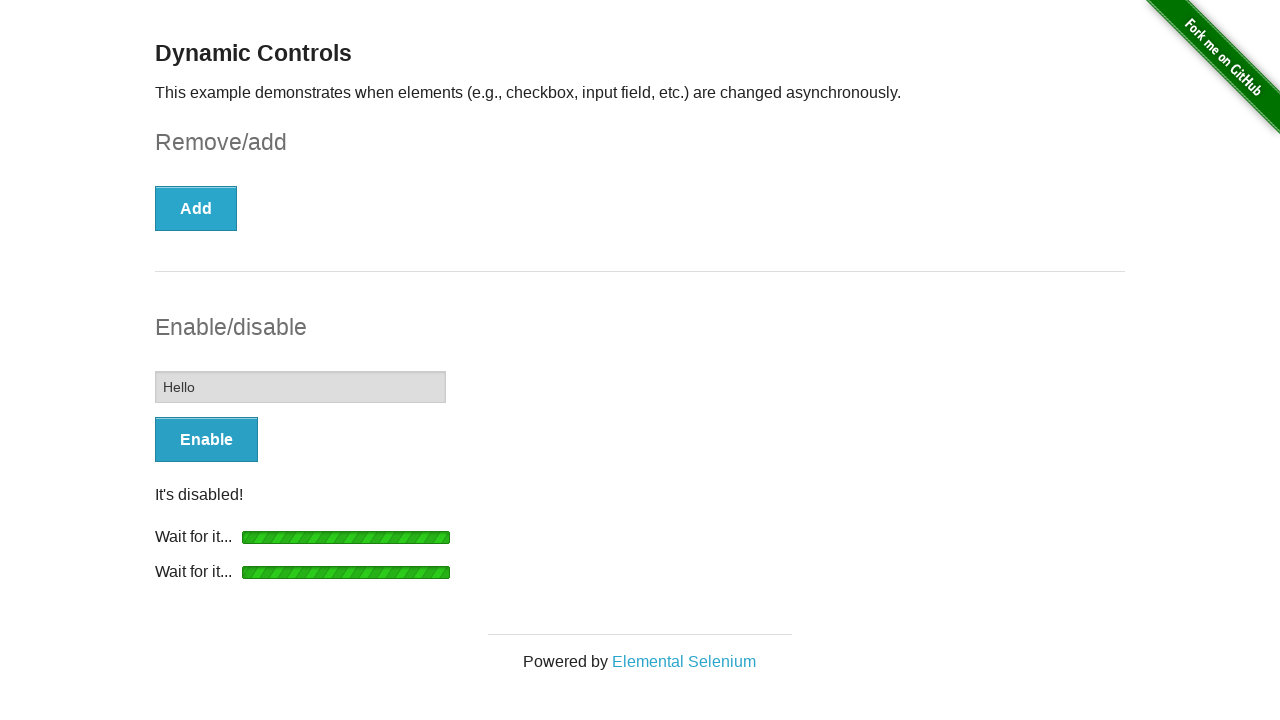

Verified input field state - is_enabled: False
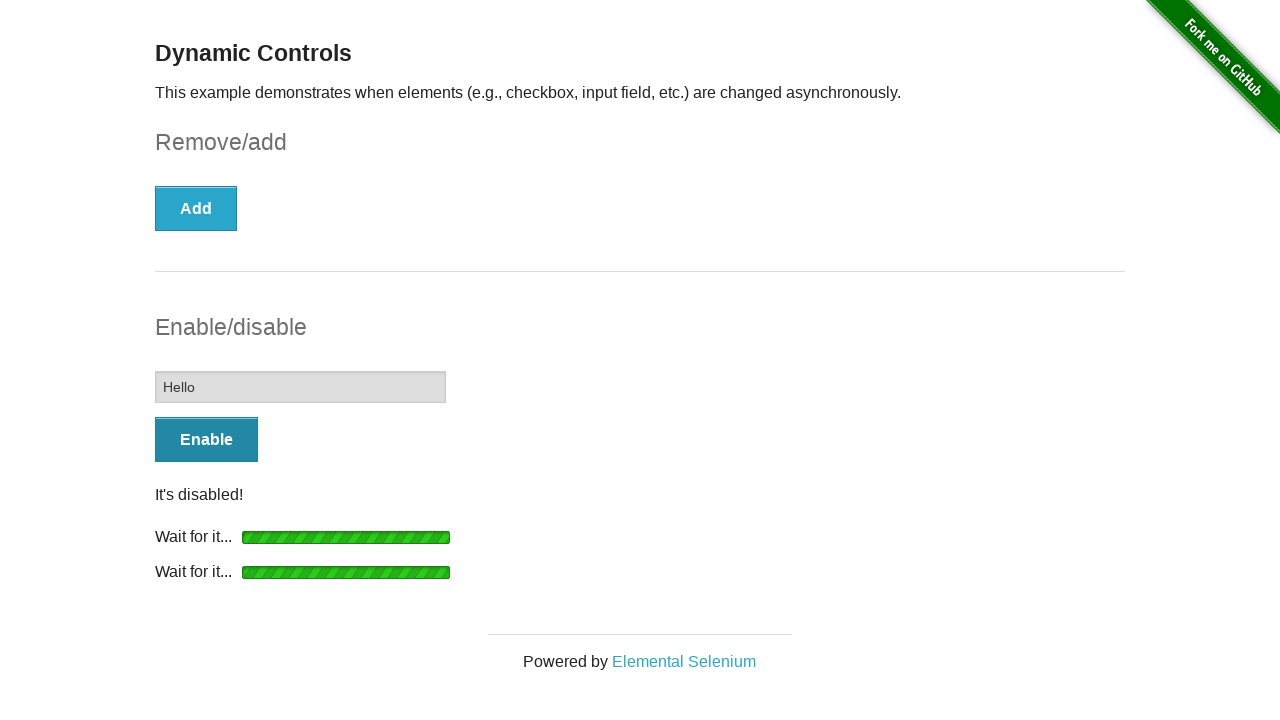

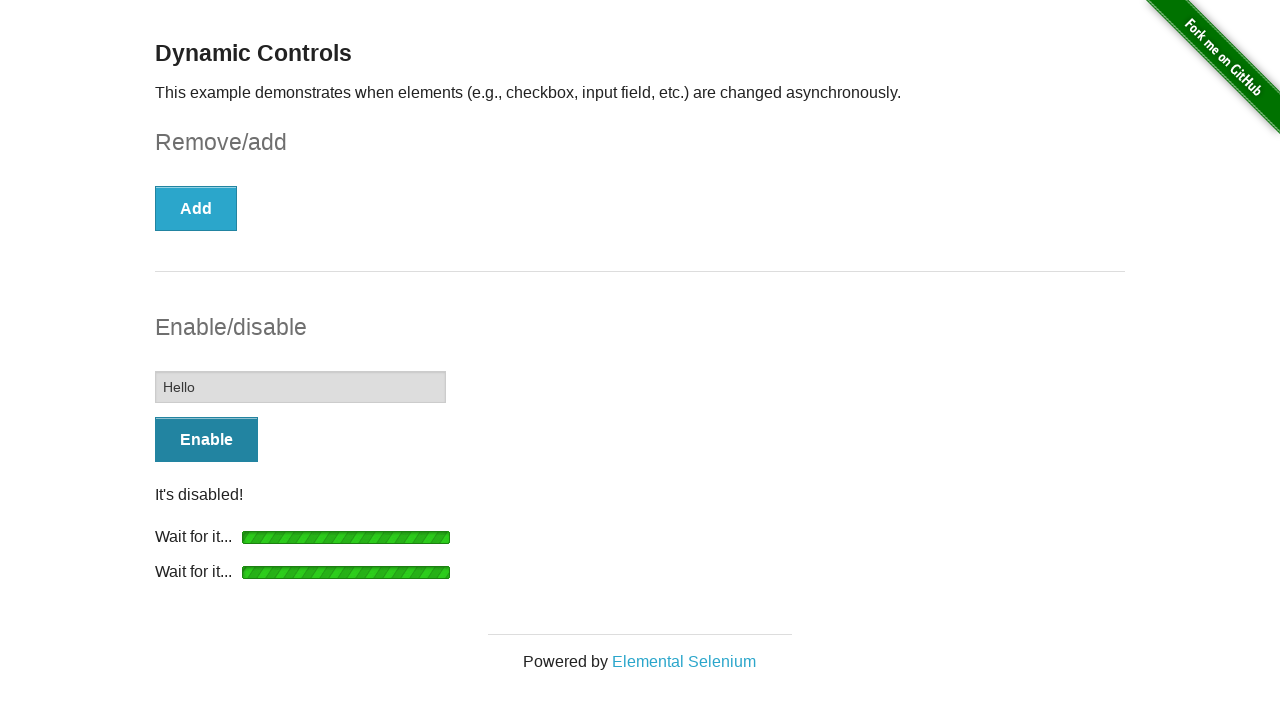